Tests the mortgage calculator page by navigating to it and selecting a month from the start month dropdown menu

Starting URL: https://www.mortgagecalculator.org/

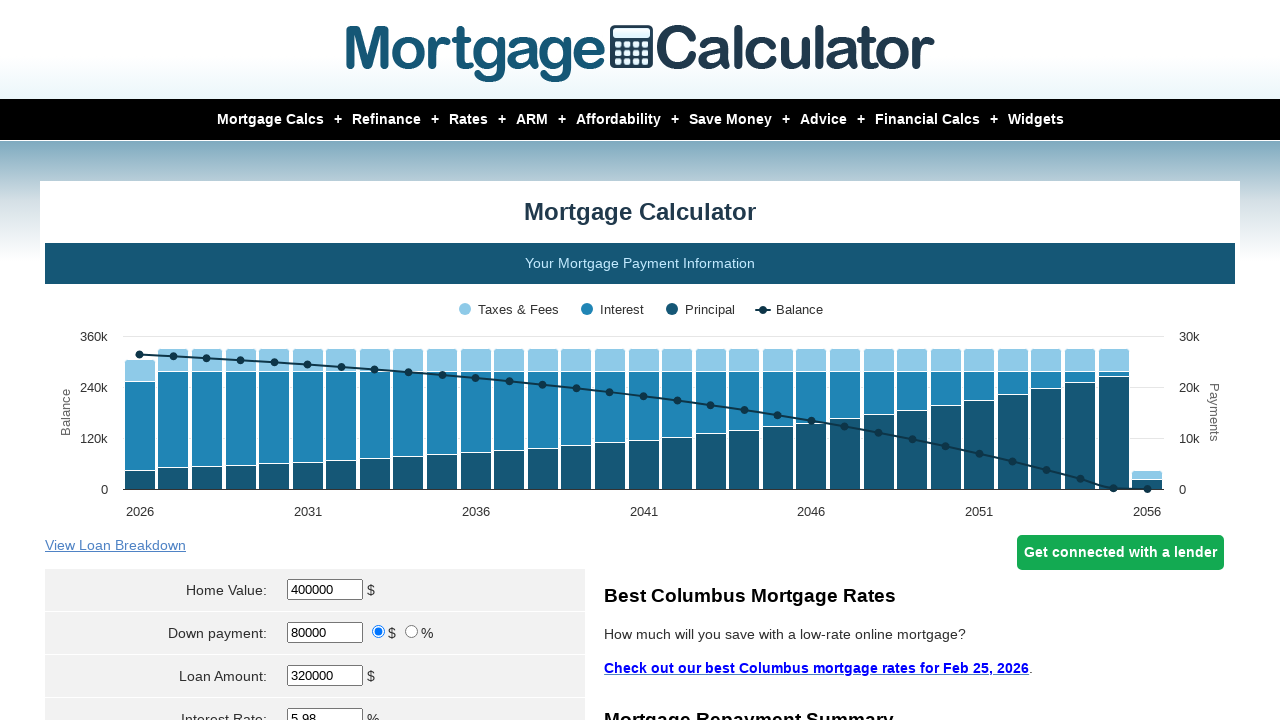

Scrolled start month dropdown into view
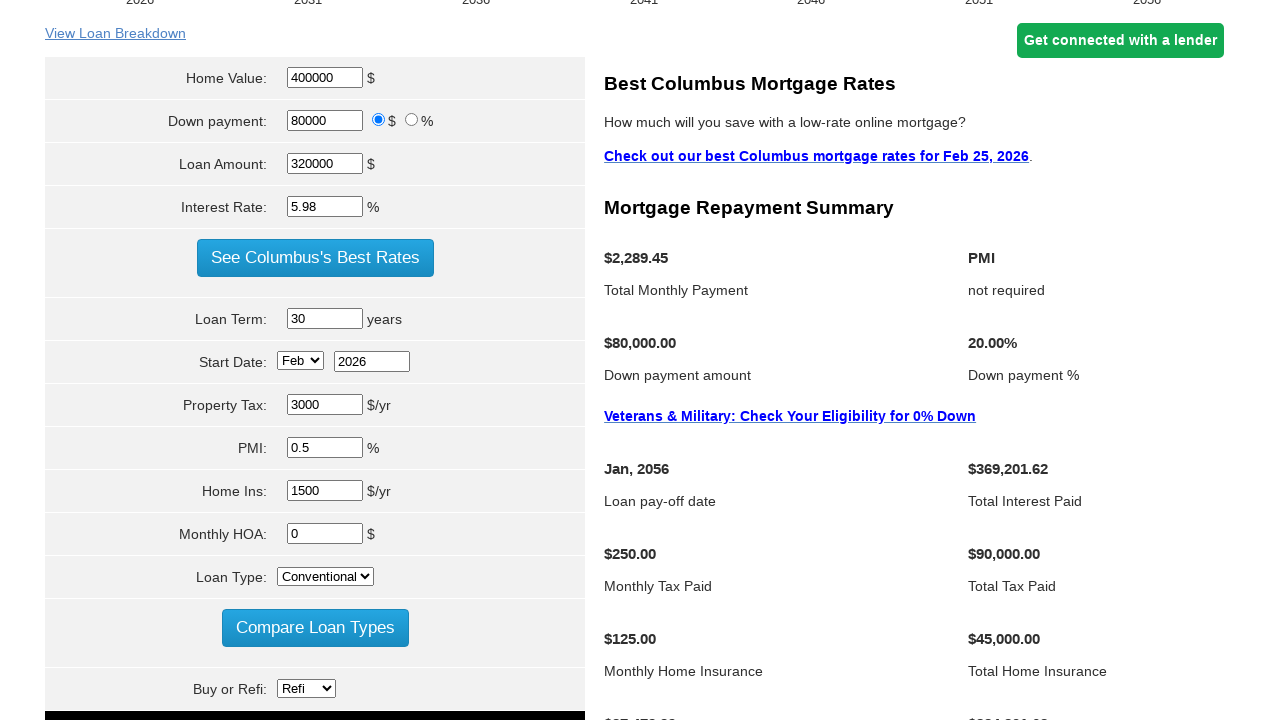

Selected 'Jun' from the start month dropdown menu on select[name='param[start_month]']
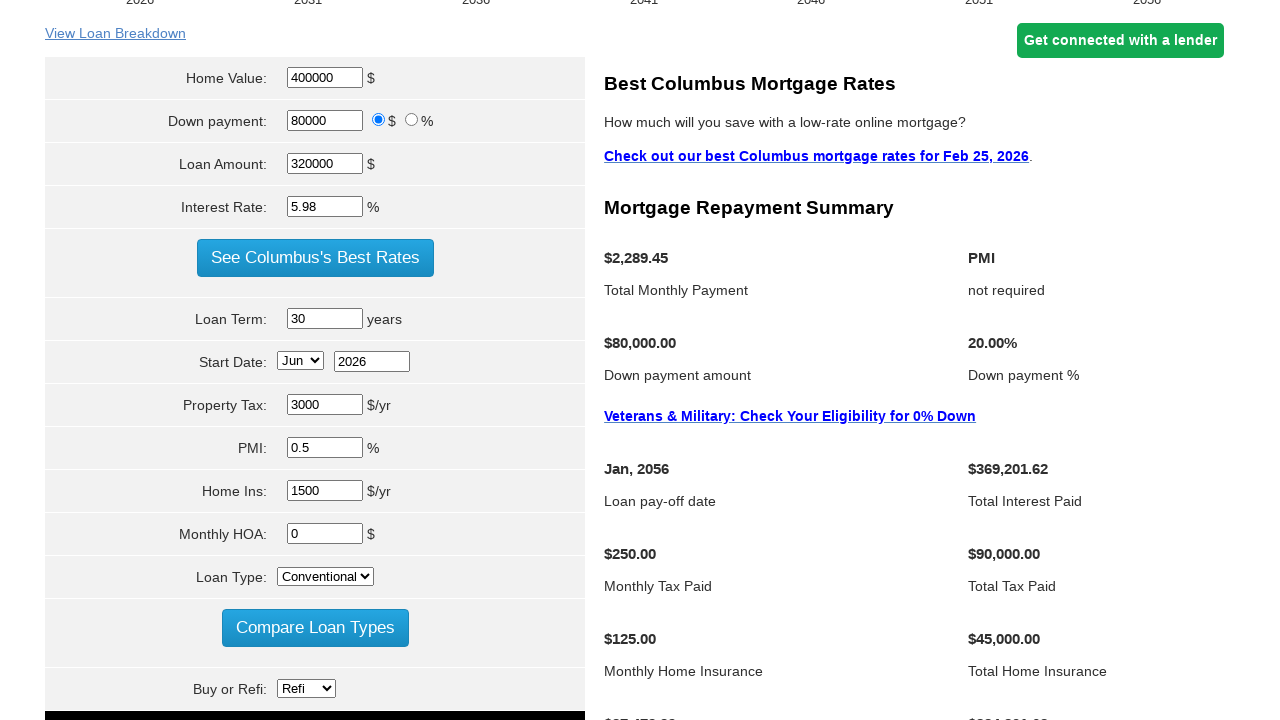

Waited 2 seconds for the selection to take effect
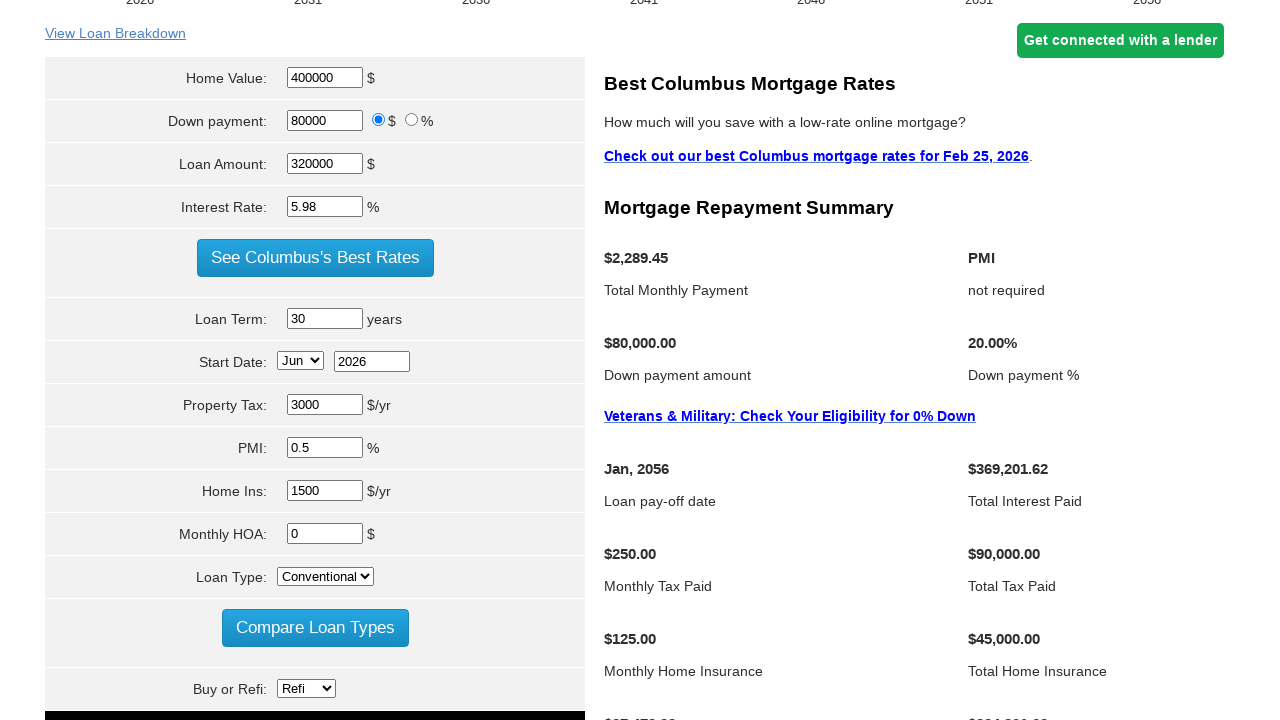

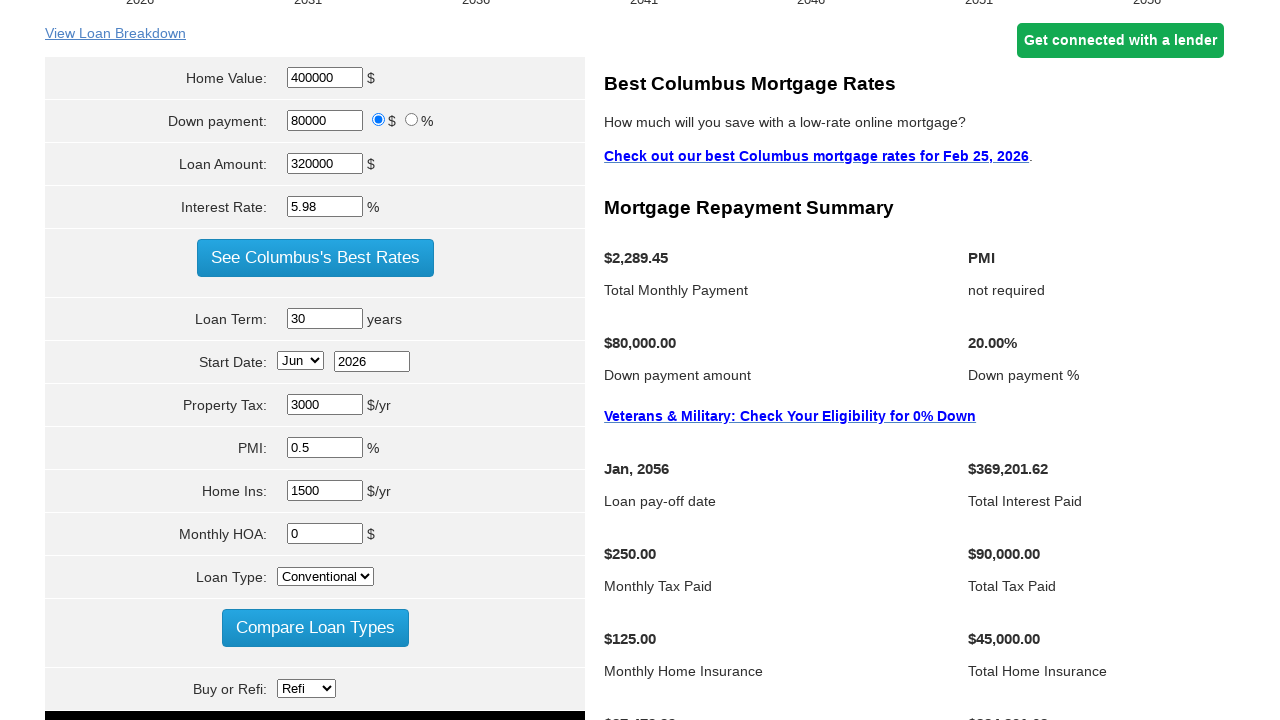